Tests viewing the list of products under each category (Phones, Laptops, Monitors) by clicking on each category link

Starting URL: https://www.demoblaze.com/index.html

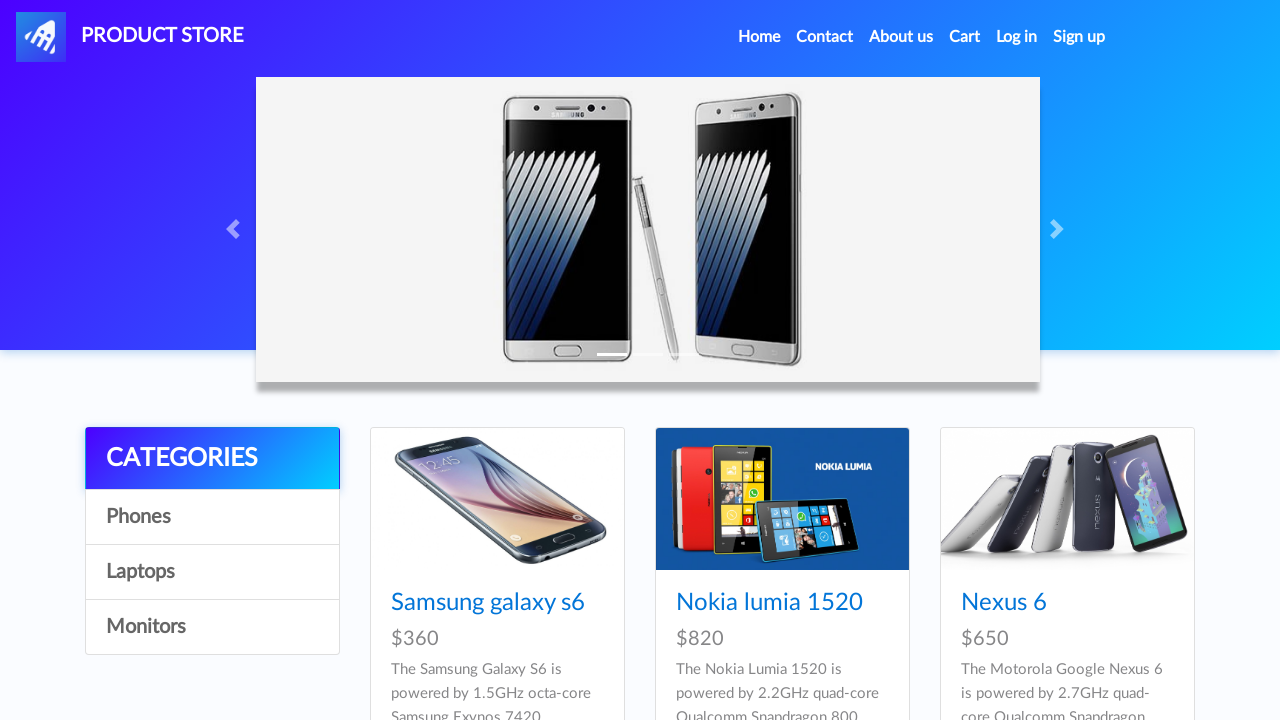

Clicked on Phones category link at (212, 517) on a#itemc:has-text('Phones')
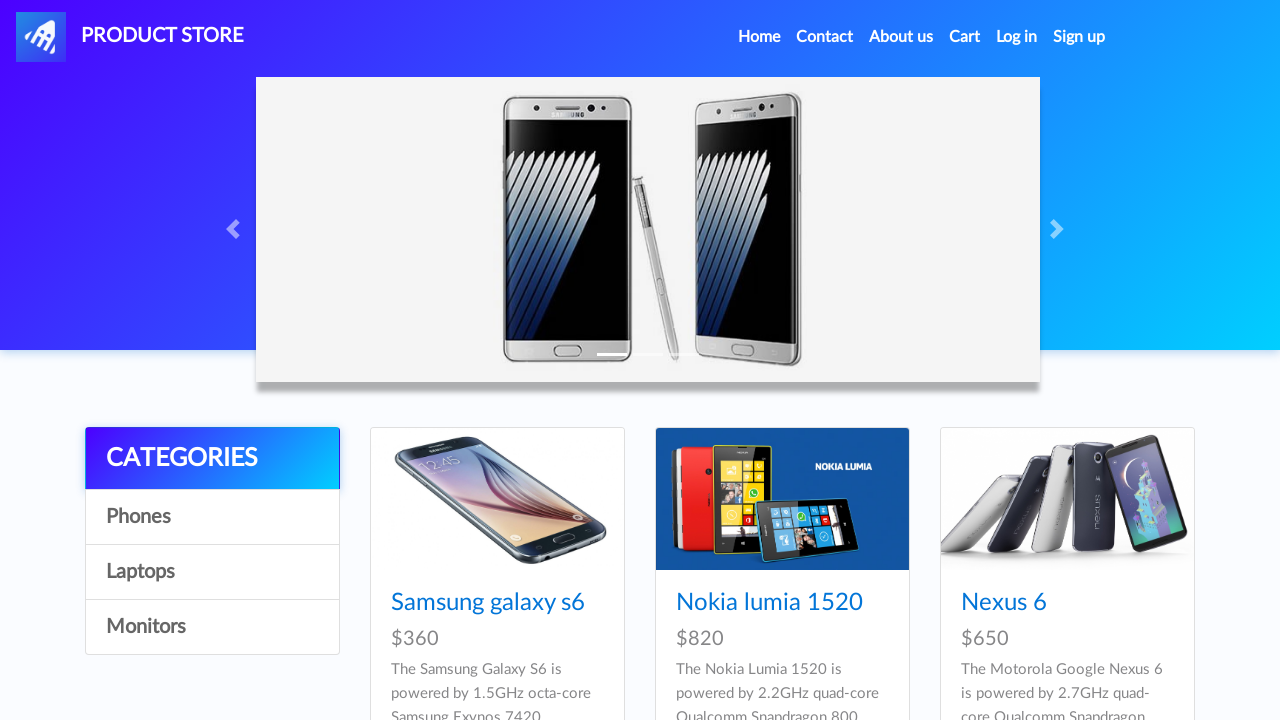

Phones category products loaded
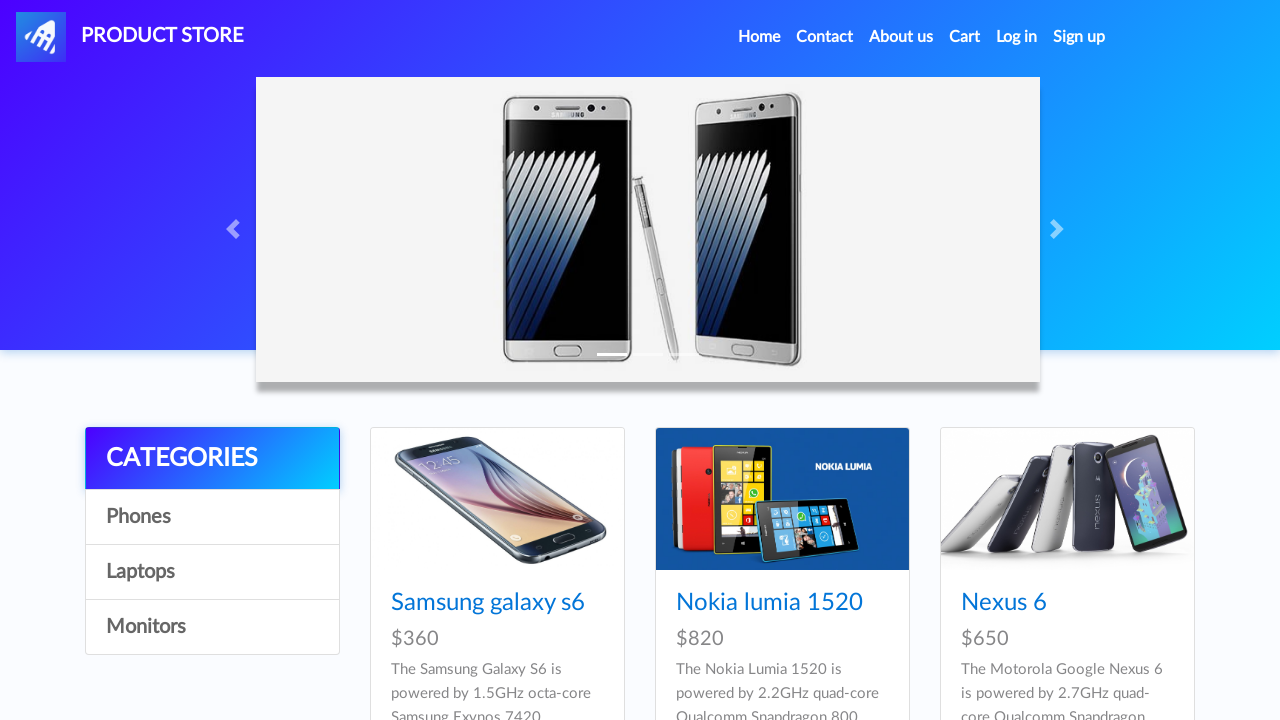

Clicked on Laptops category link at (212, 572) on a#itemc:has-text('Laptops')
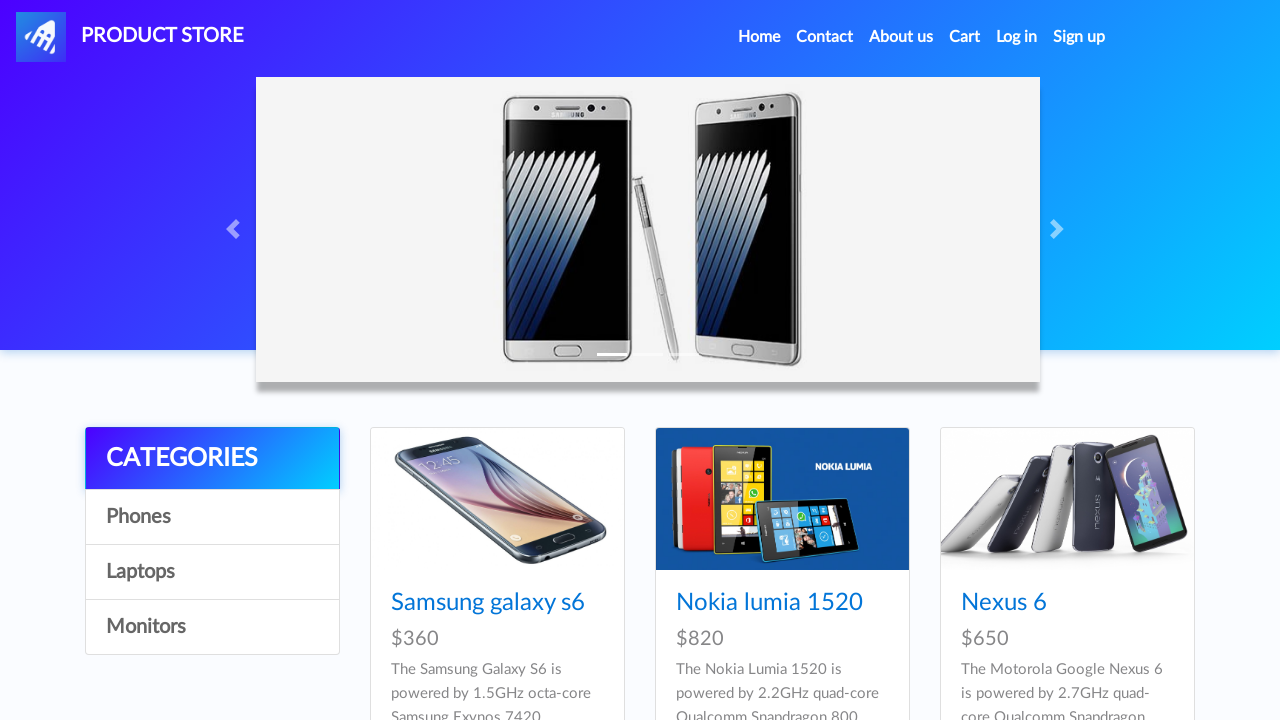

Laptops category products loaded
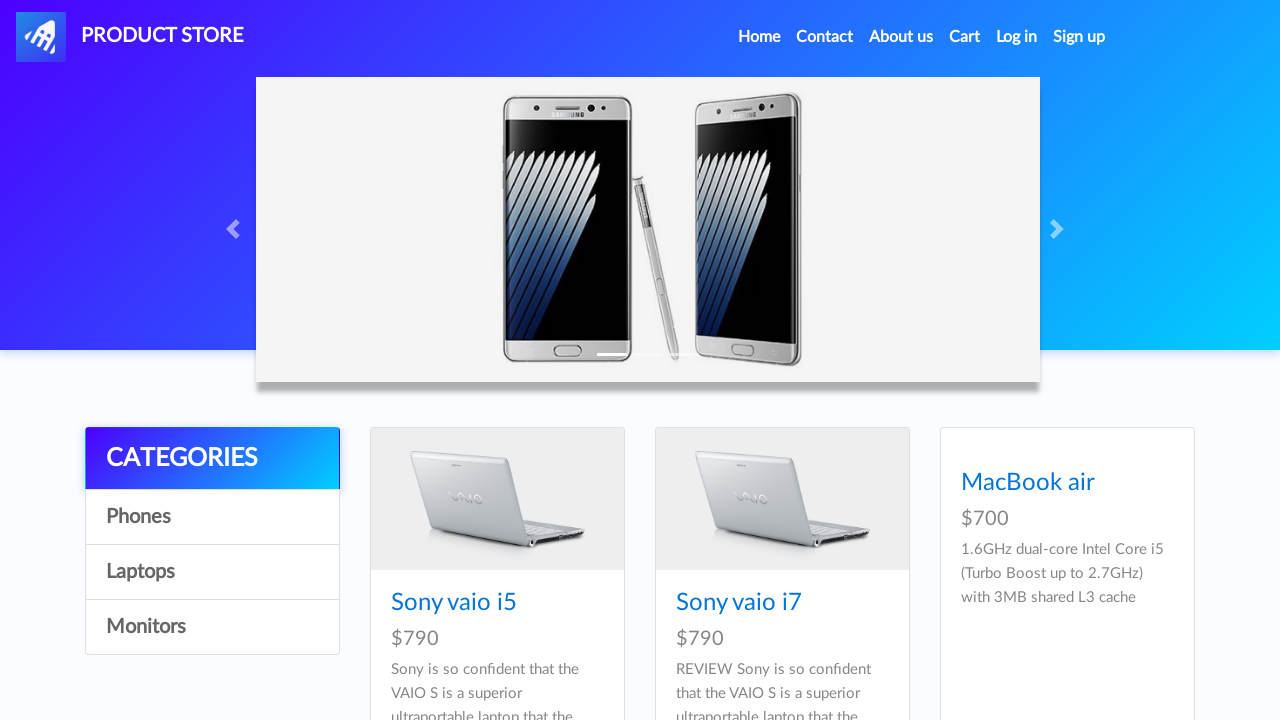

Clicked on Monitors category link at (212, 627) on a#itemc:has-text('Monitors')
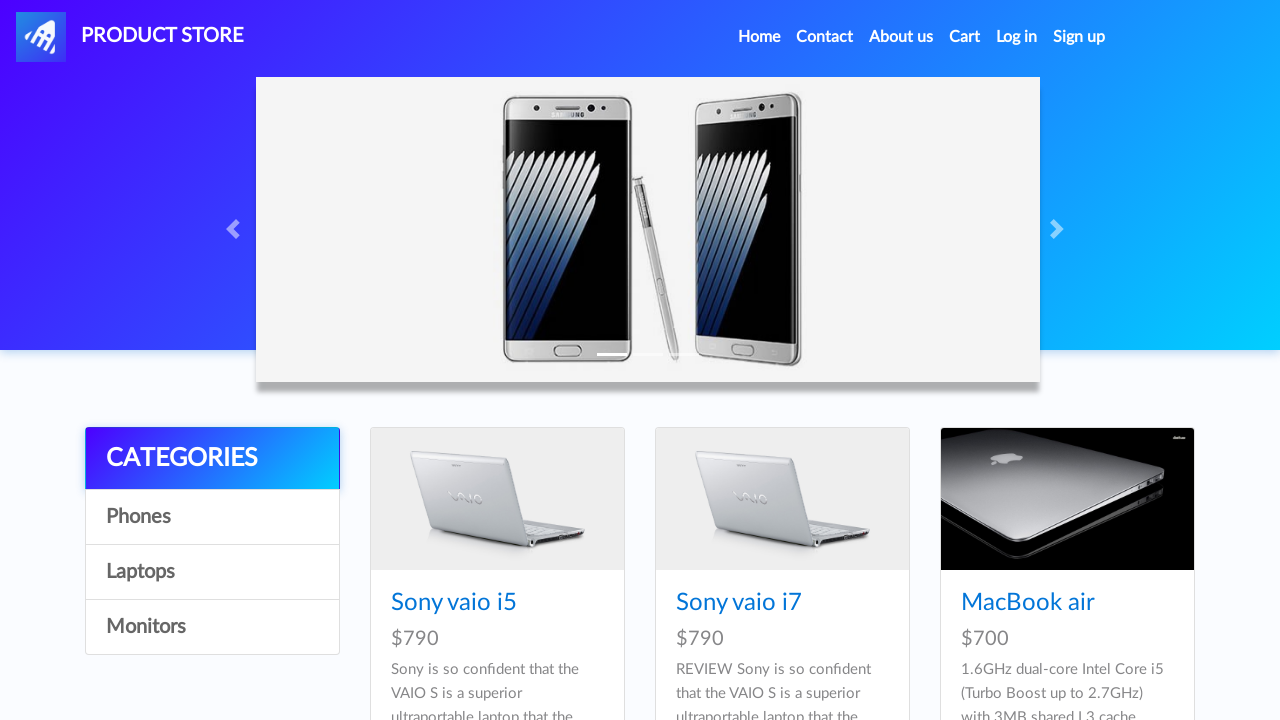

Monitors category products loaded
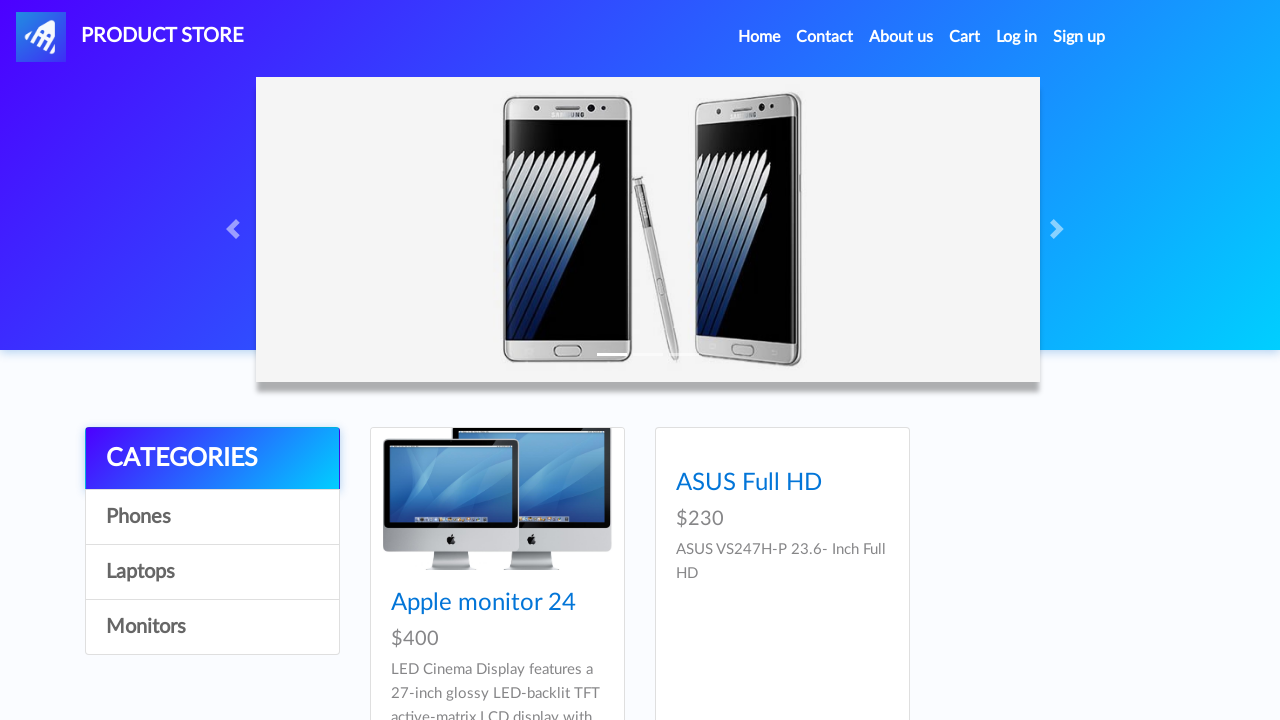

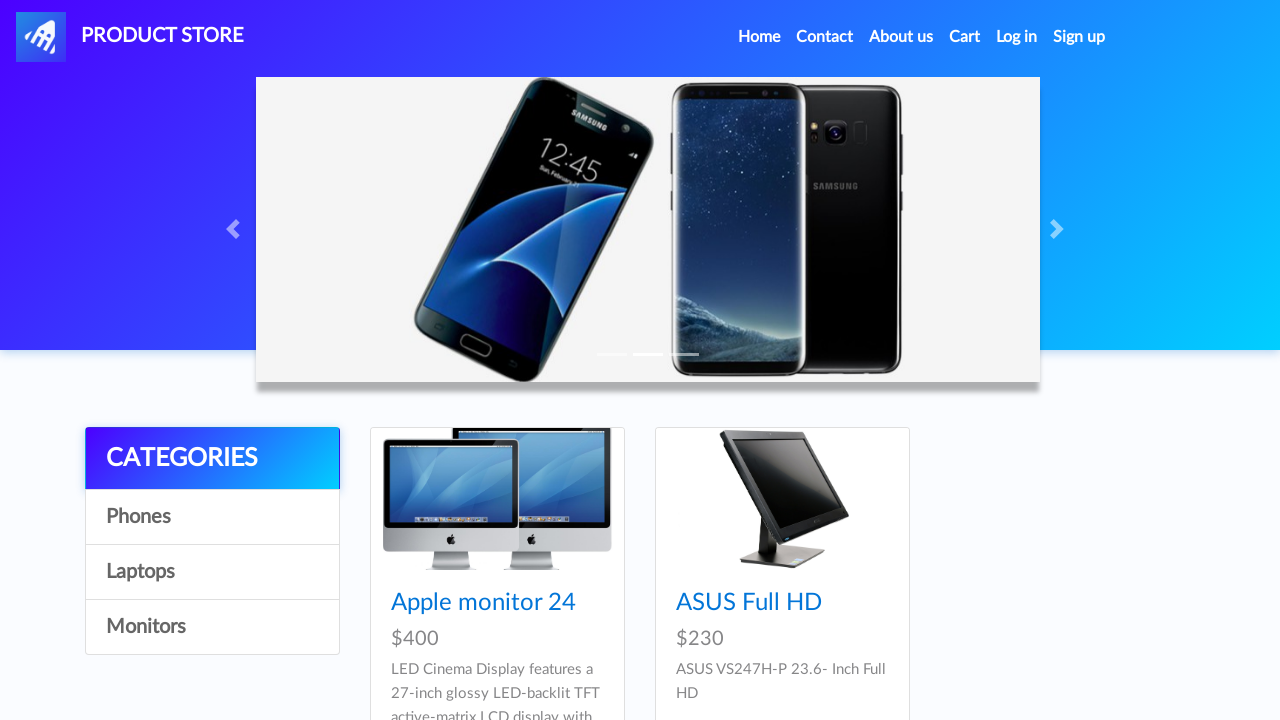